Tests the CPF generator functionality on 4devs.com.br by clicking the generate button and waiting for the CPF to be displayed

Starting URL: https://www.4devs.com.br/gerador_de_cpf

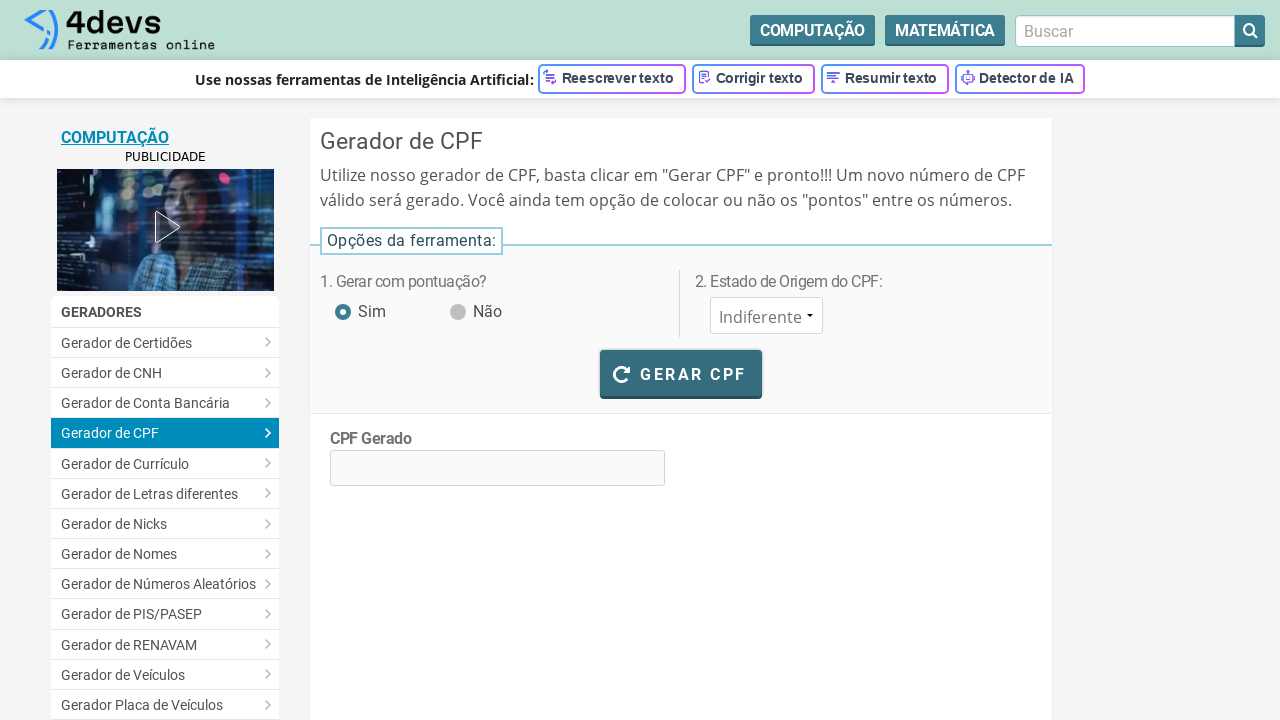

Clicked the generate CPF button at (681, 373) on #bt_gerar_cpf
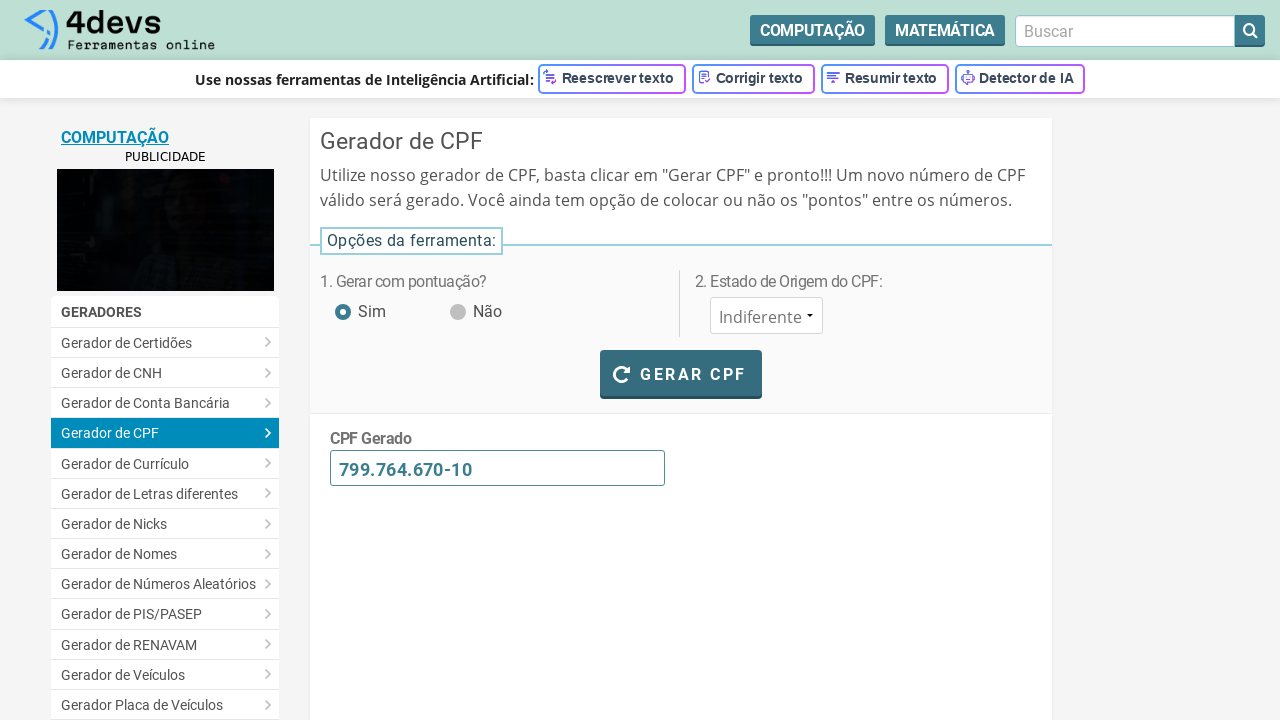

CPF generated and displayed in the text field
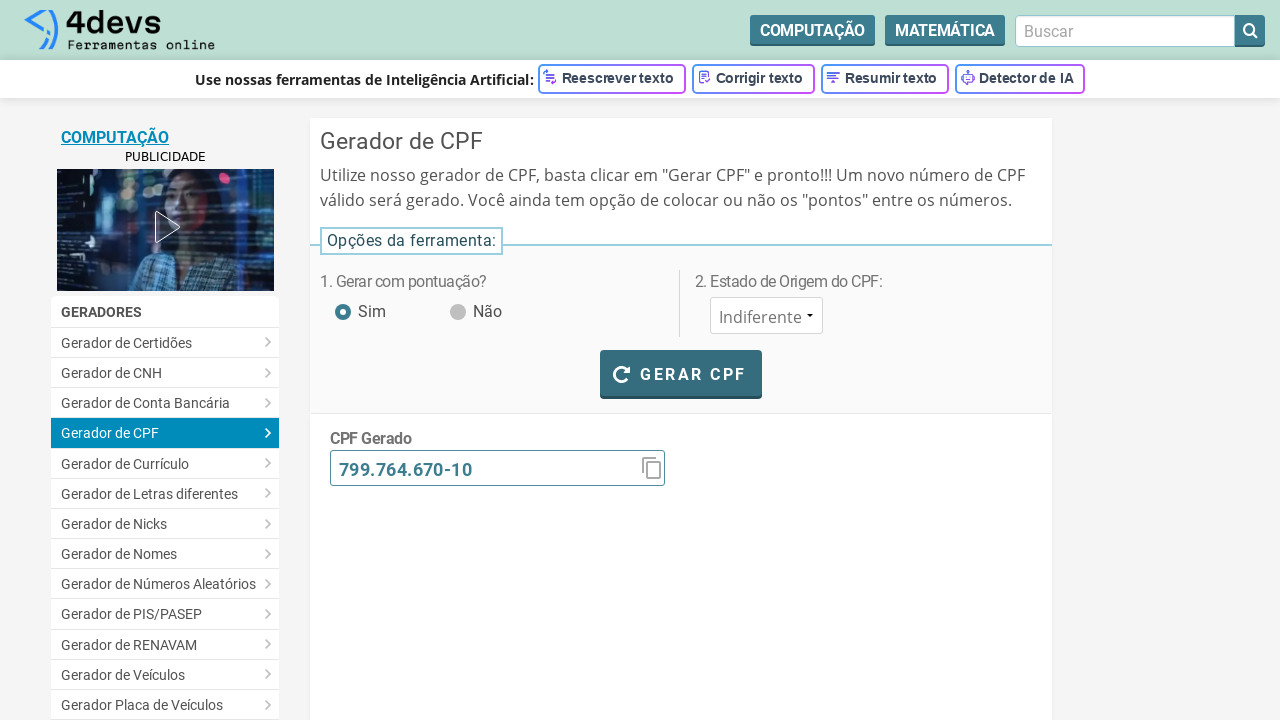

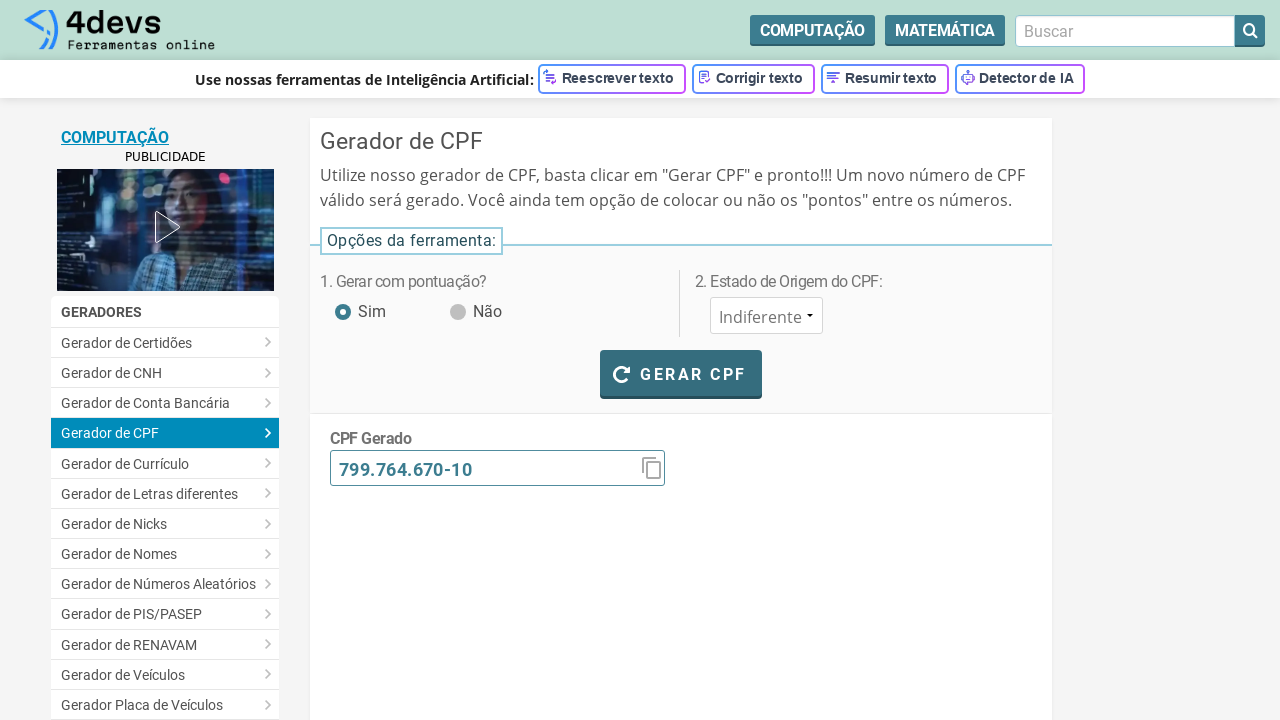